Navigates to the OrangeHRM contact sales page and verifies that anchor links are present on the page

Starting URL: https://www.orangehrm.com/contact-sales/

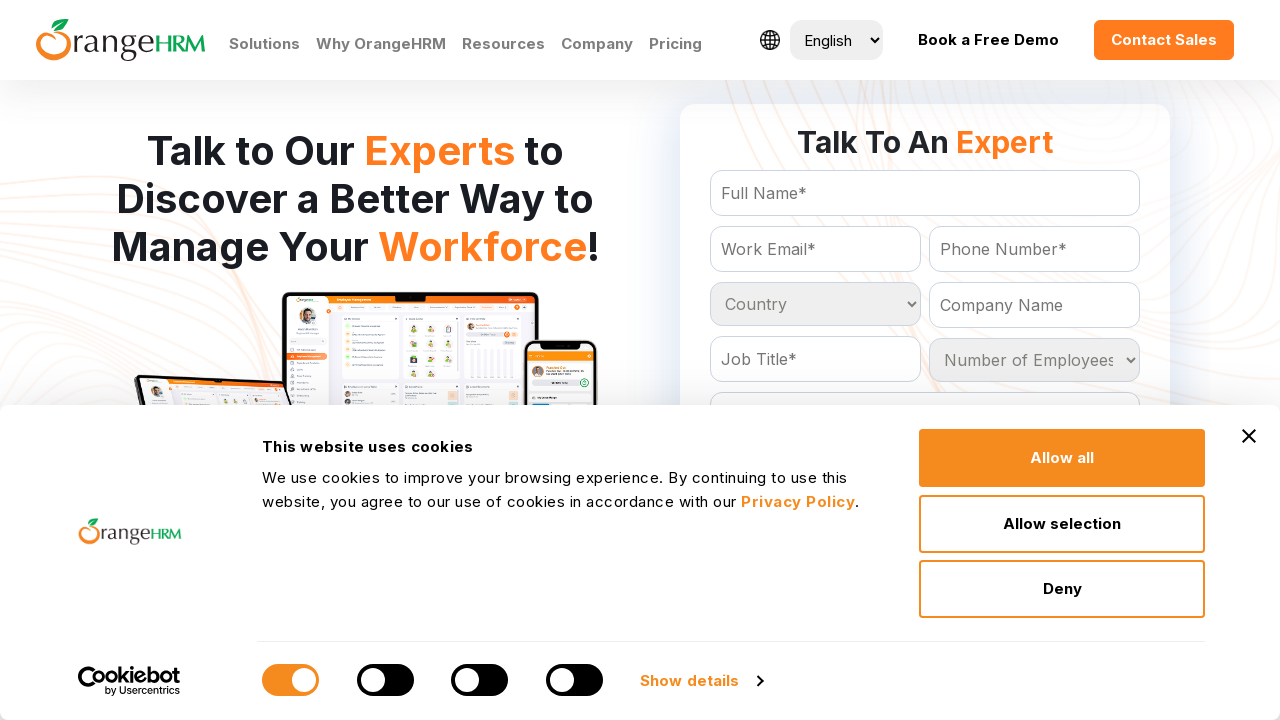

Waited for anchor links to load on OrangeHRM contact sales page
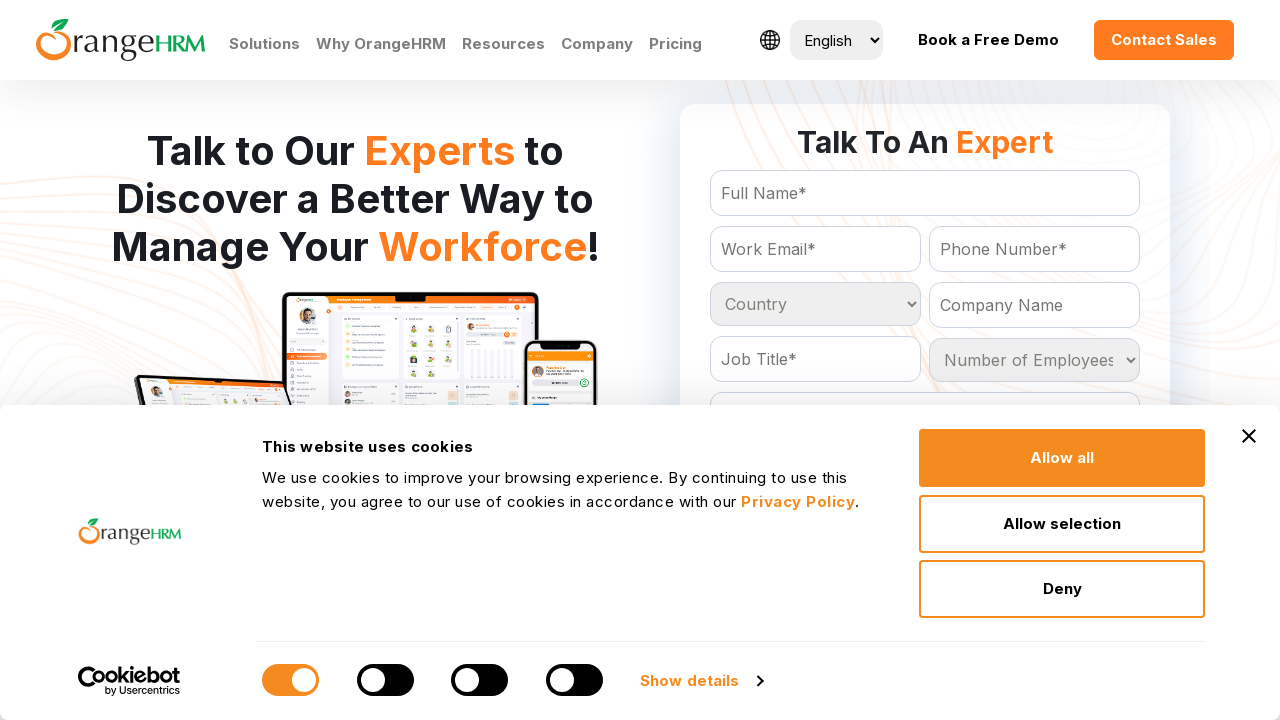

Located all anchor links on the page
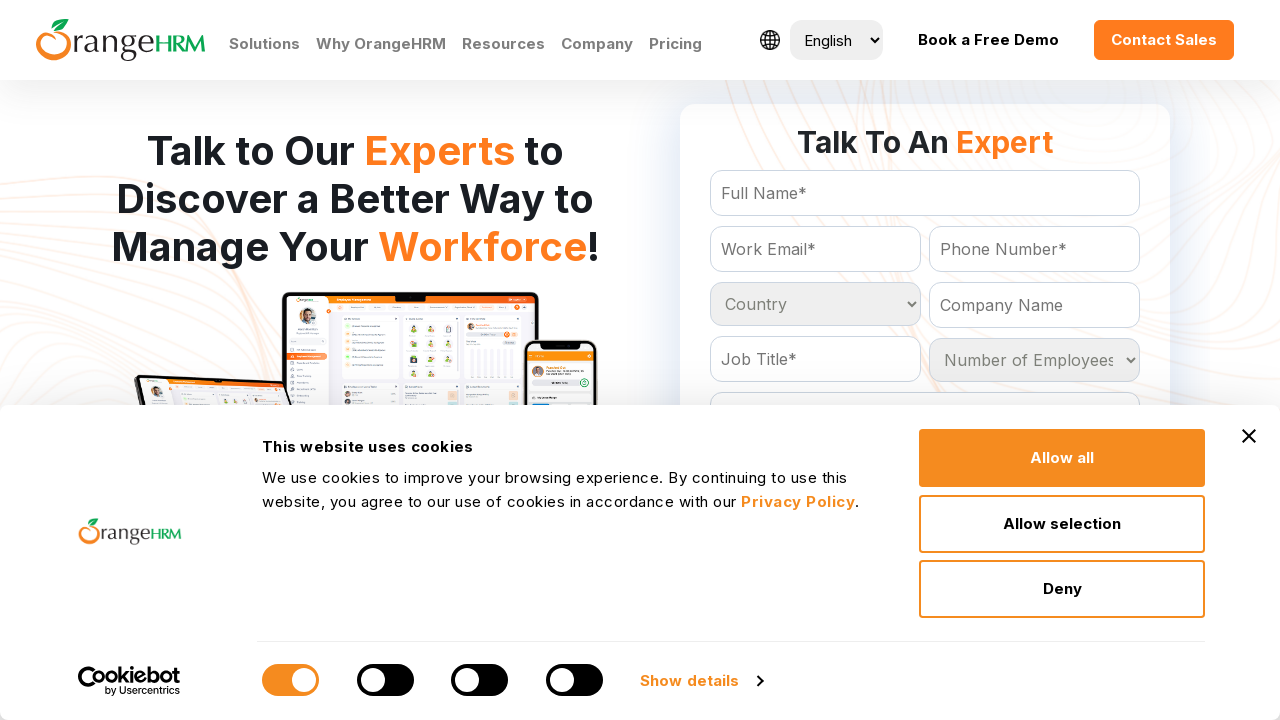

Verified that anchor links are present on the page
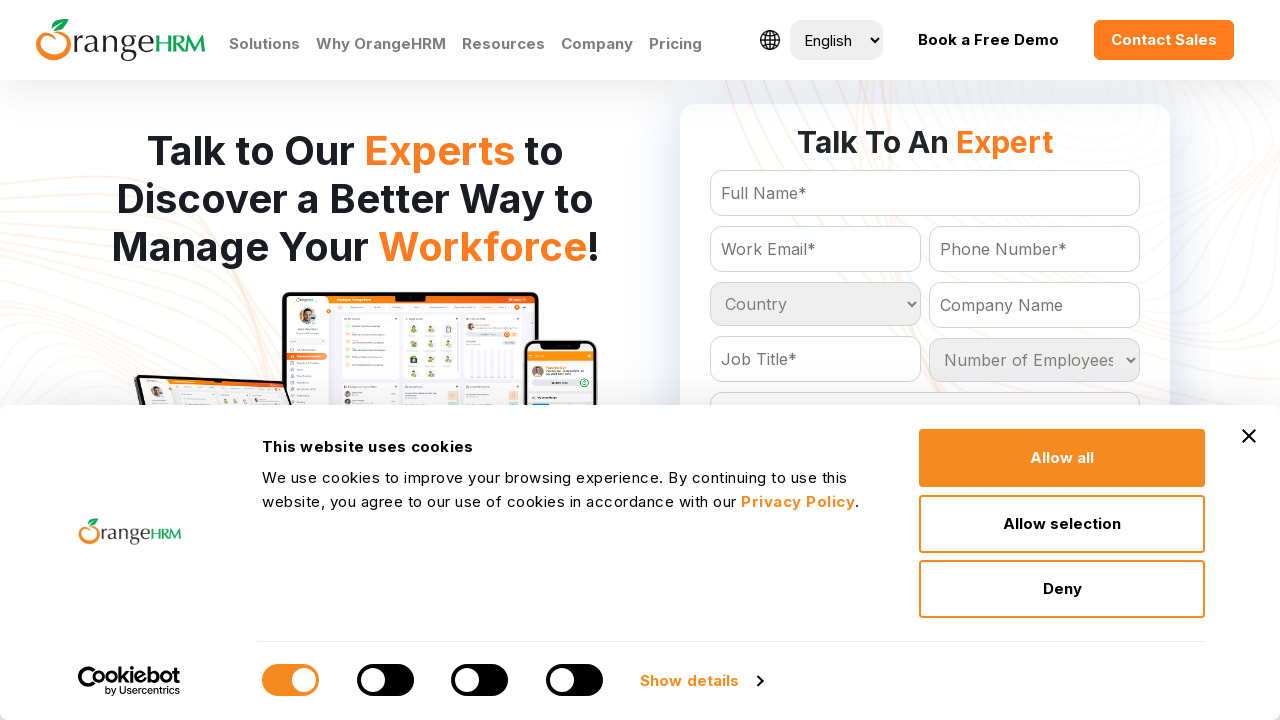

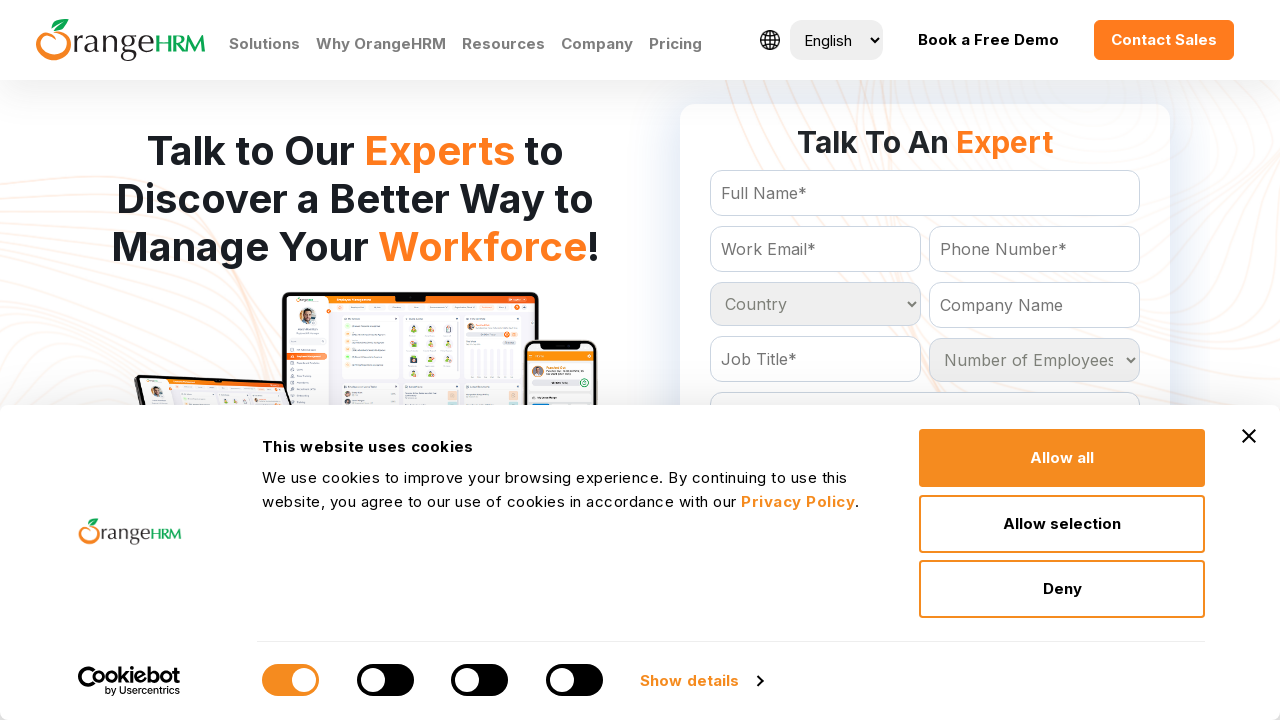